Verifies that clicking the Blog link in the footer opens the blog page in a new tab

Starting URL: https://app.spoofcard.com/login

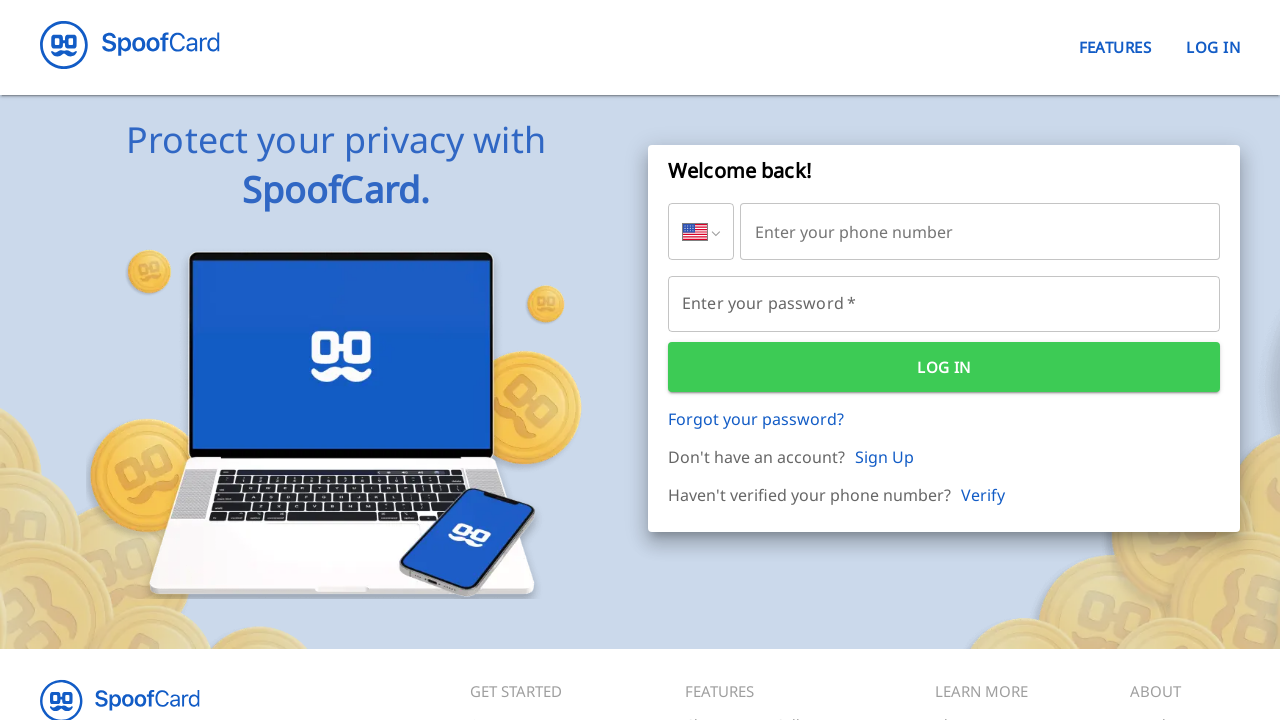

Clicked Blog link in footer to open new tab at (982, 710) on internal:role=link[name="Blog"i]
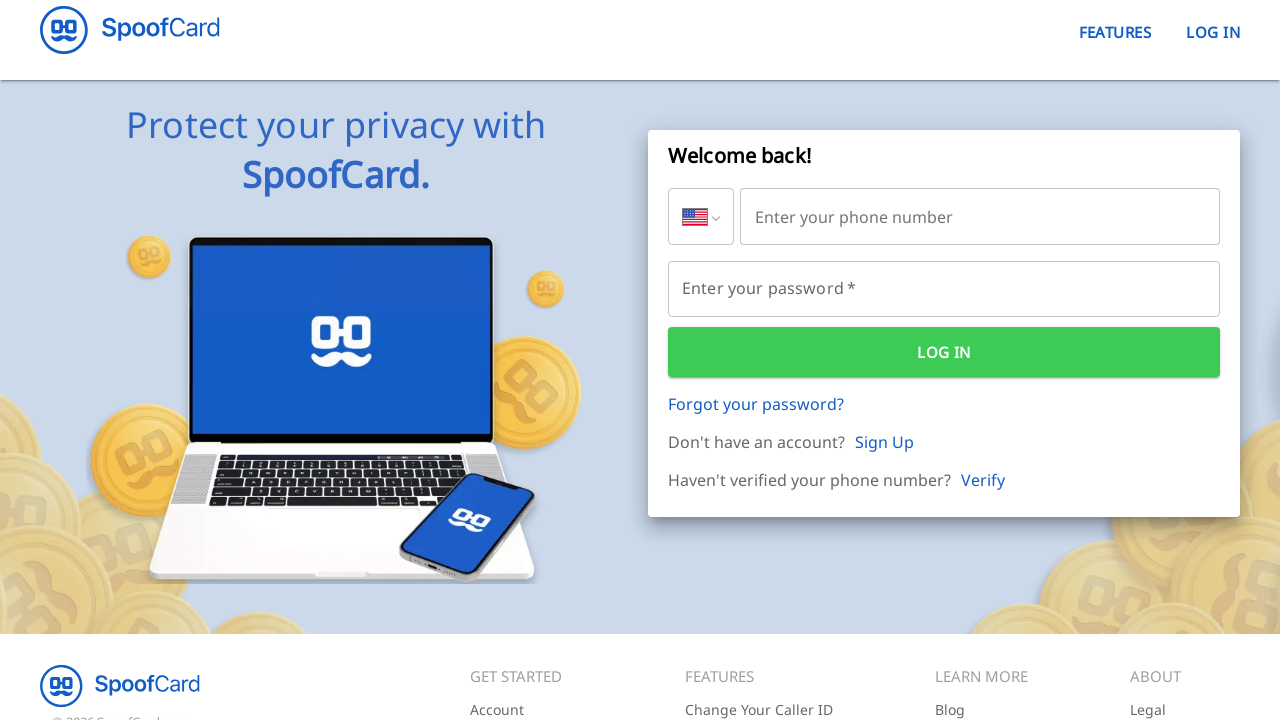

Captured new page object from context
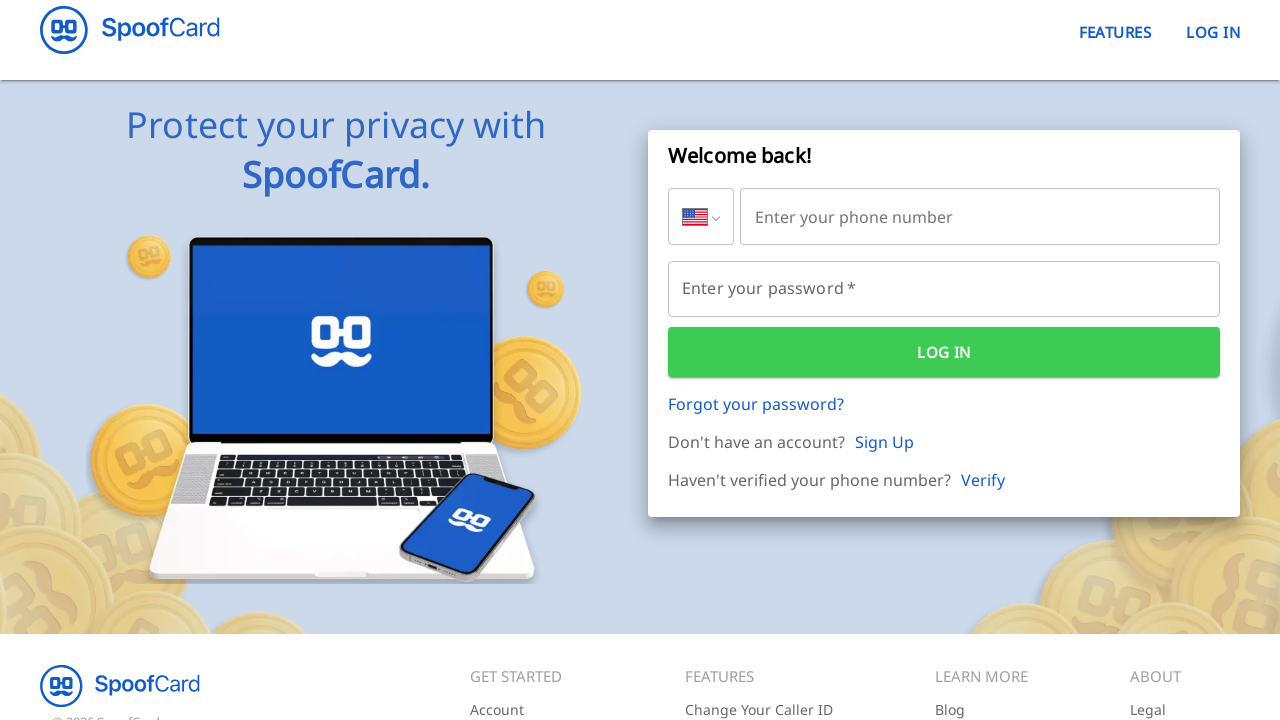

Blog page loaded successfully
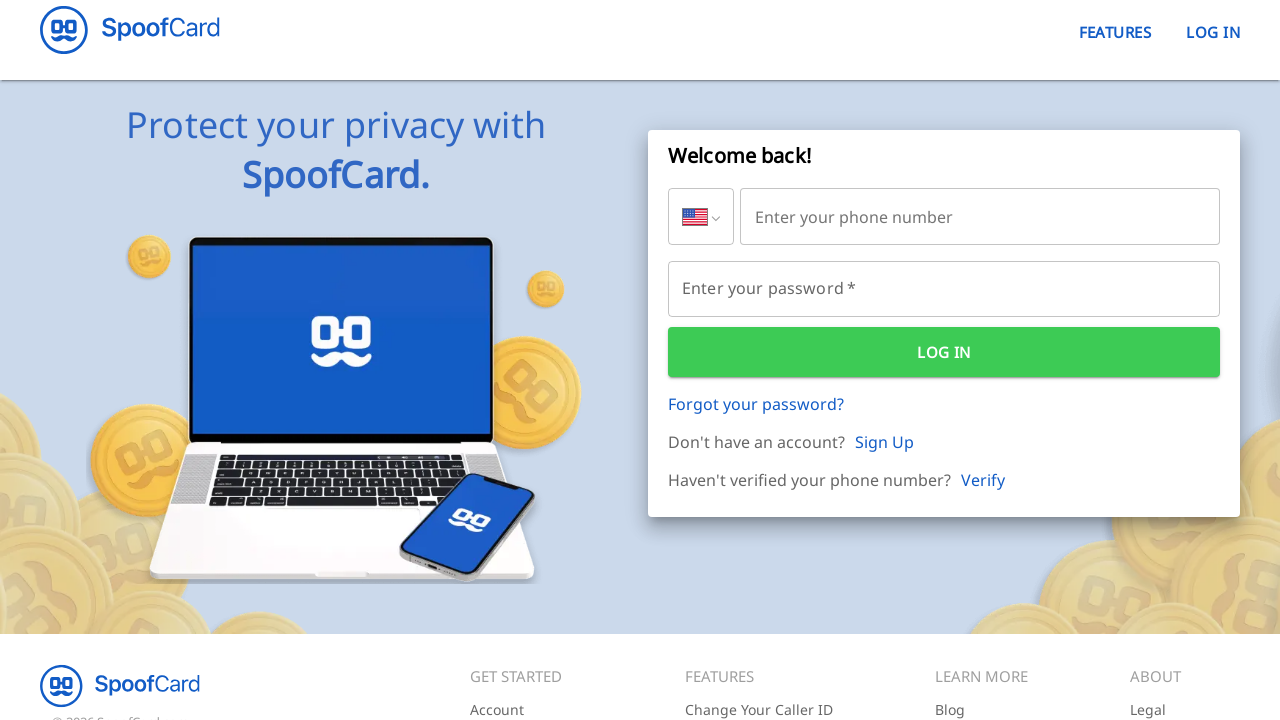

Verified that blog page URL contains 'spoofcard.com/blog'
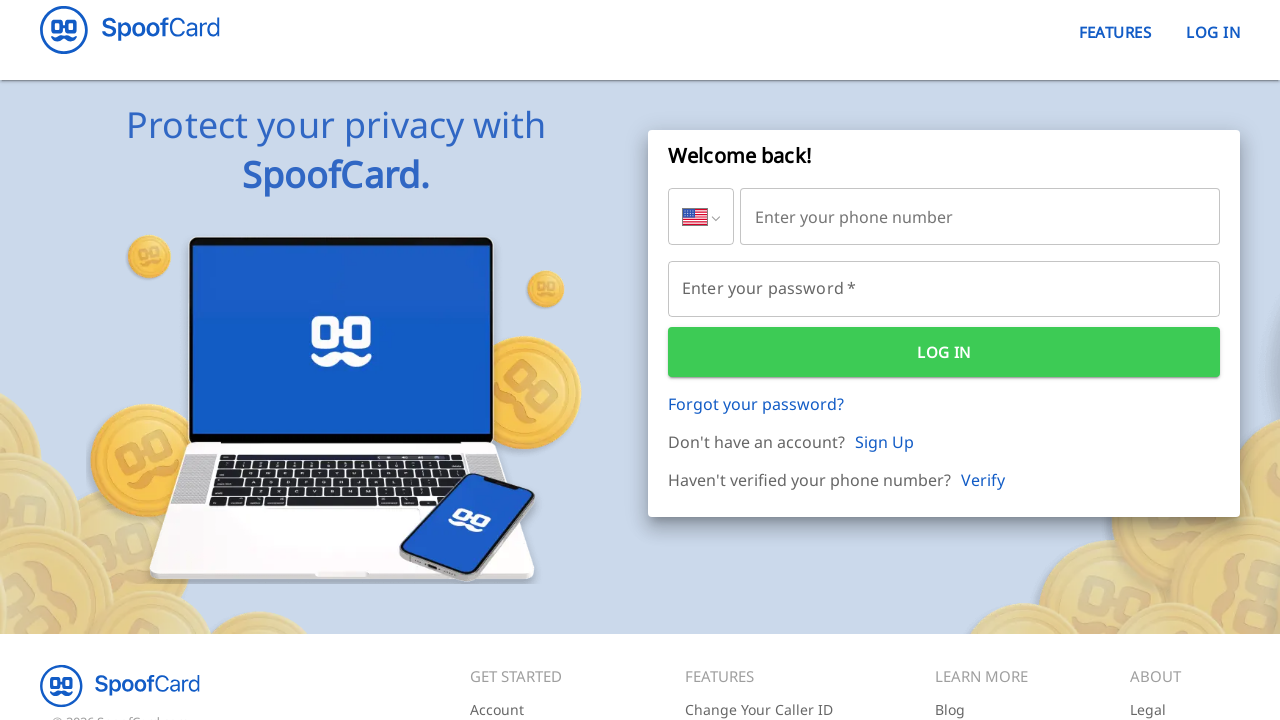

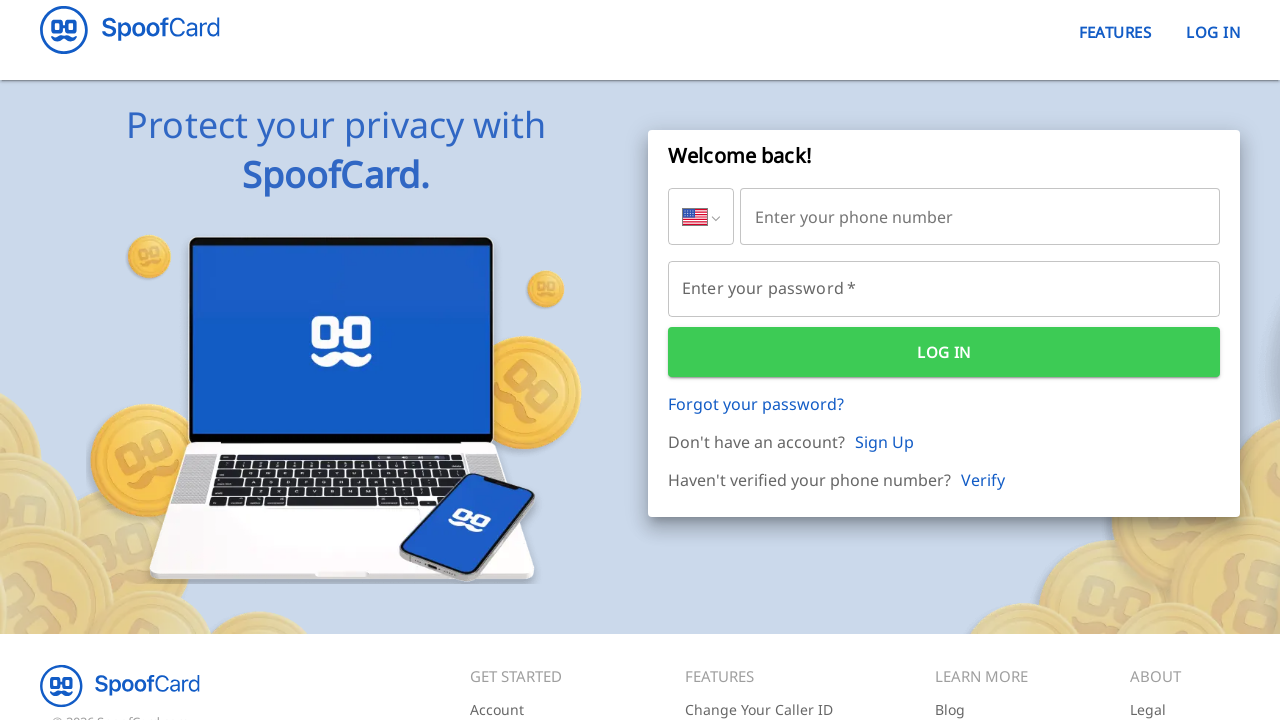